Fills out a form on the Qxf2 tutorial page by entering name, email, and phone number in the respective text fields

Starting URL: http://qxf2.com/selenium-tutorial-main

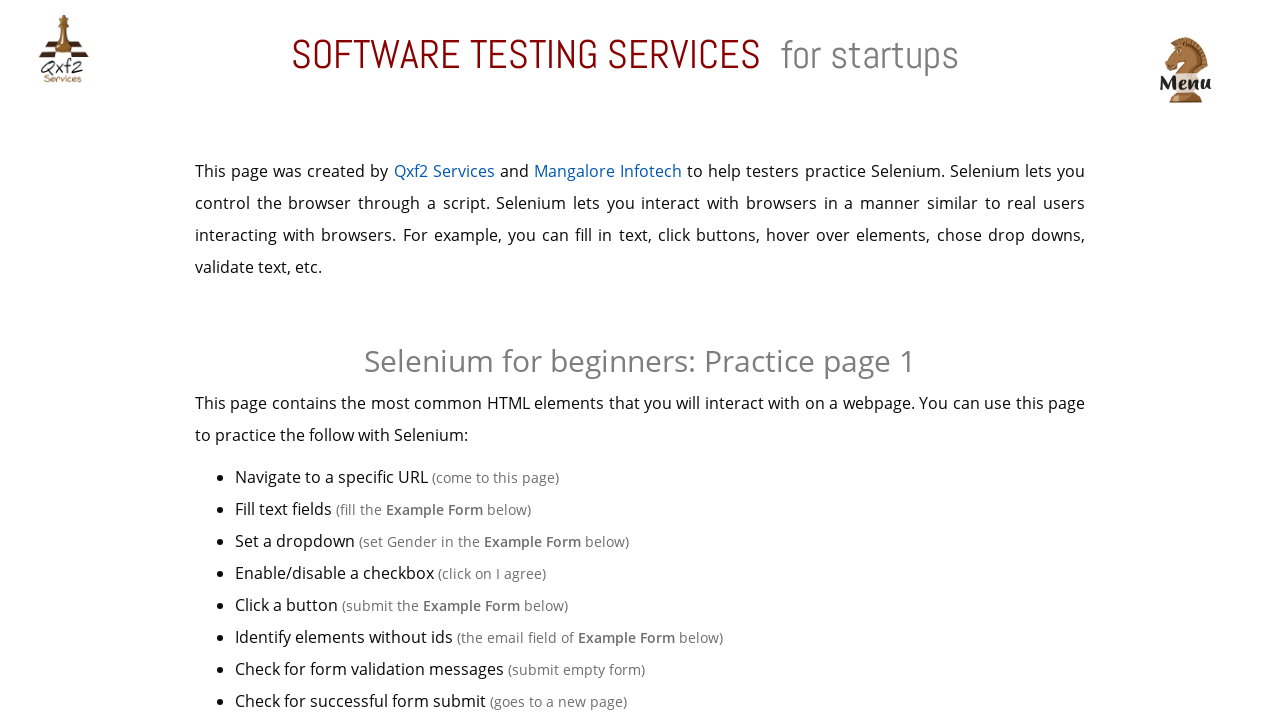

Verified page title is 'Qxf2 Services: Selenium training main'
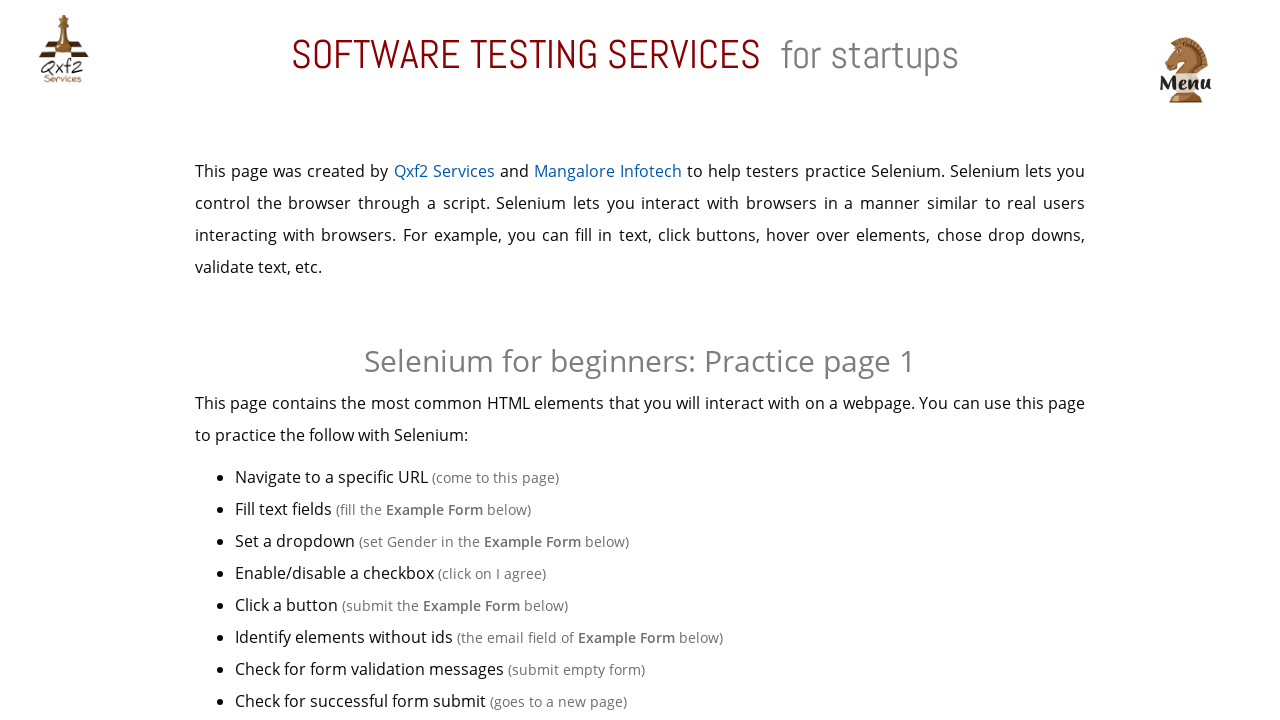

Filled name field with 'John Smith' on //input[@id='name']
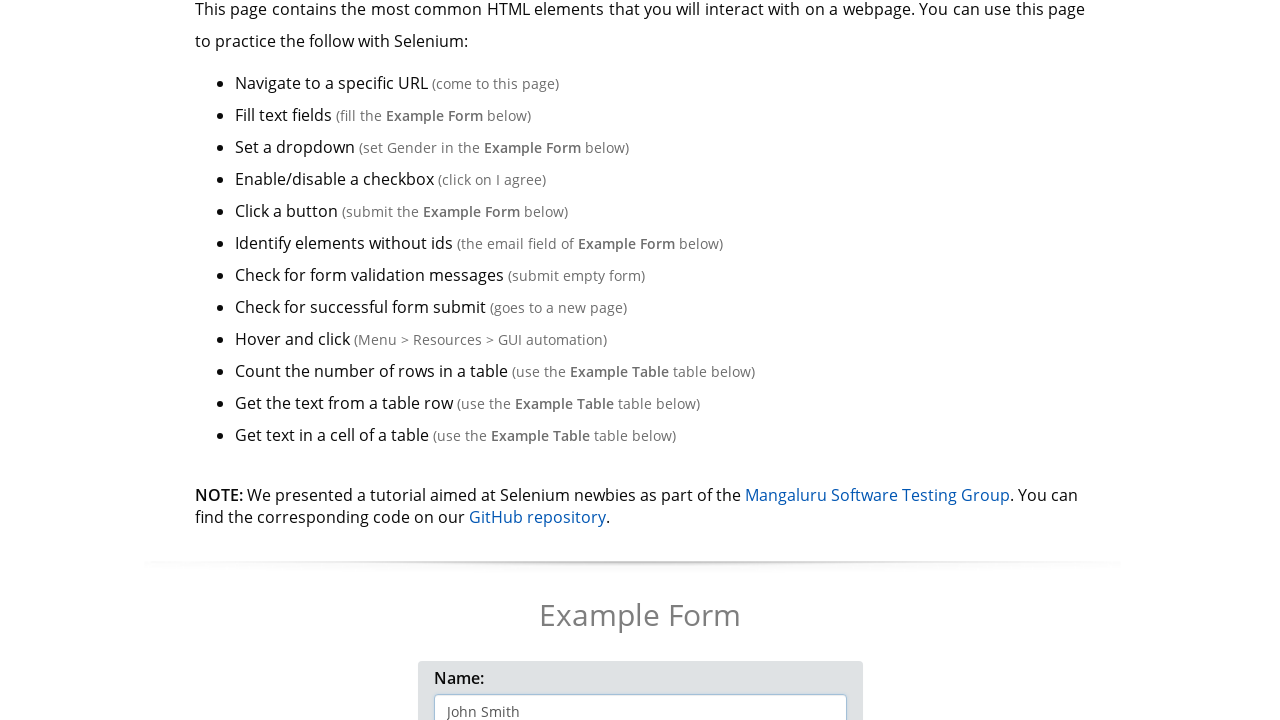

Filled email field with 'john.smith@example.com' on //input[@name='email']
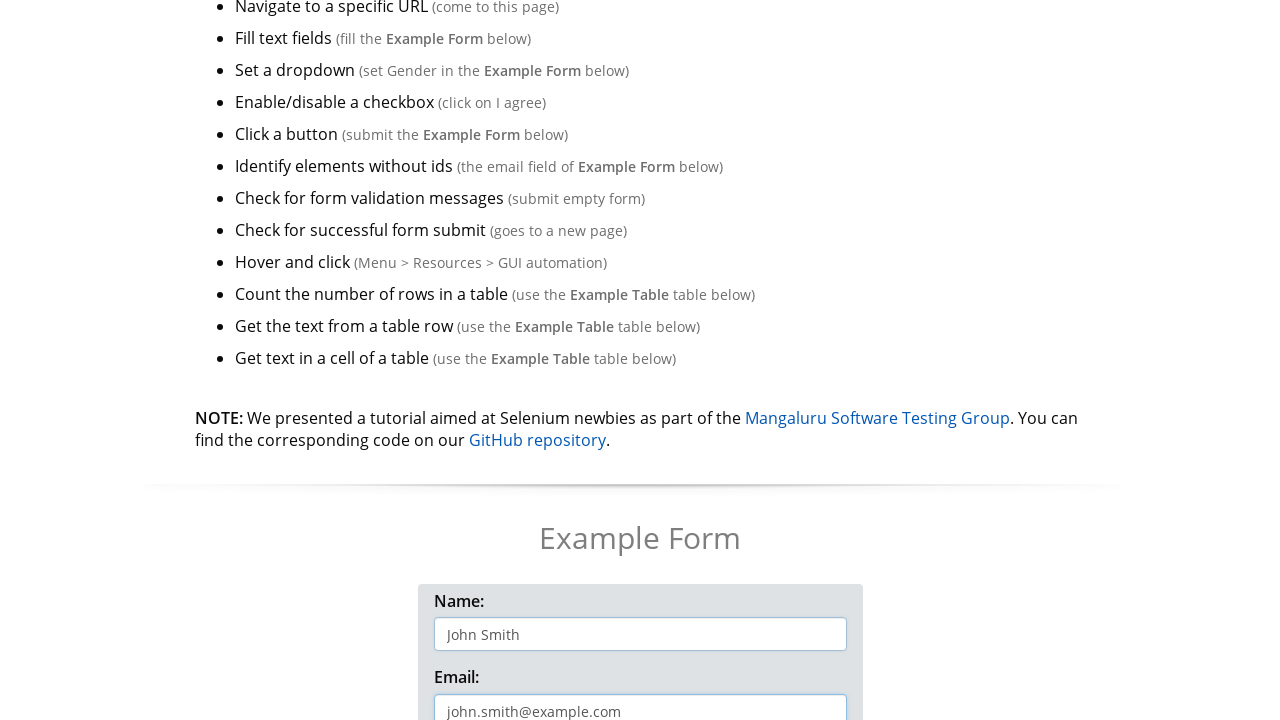

Filled phone number field with '5551234567' on #phone
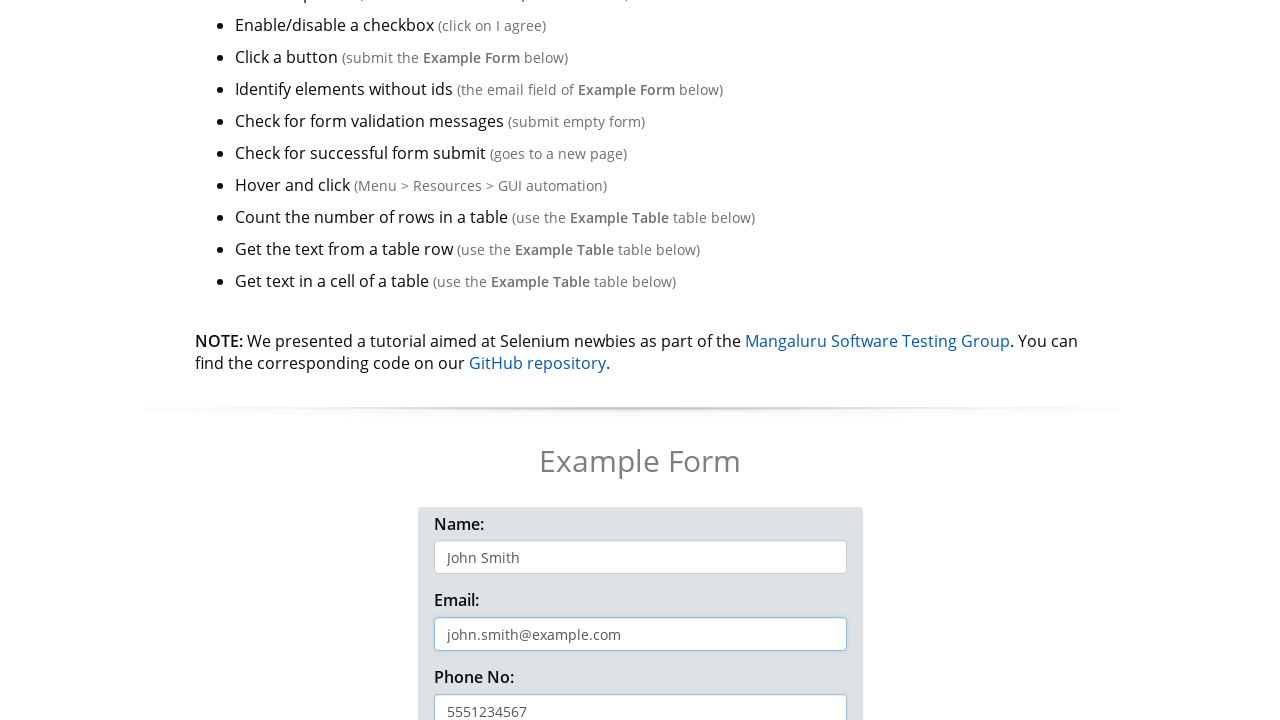

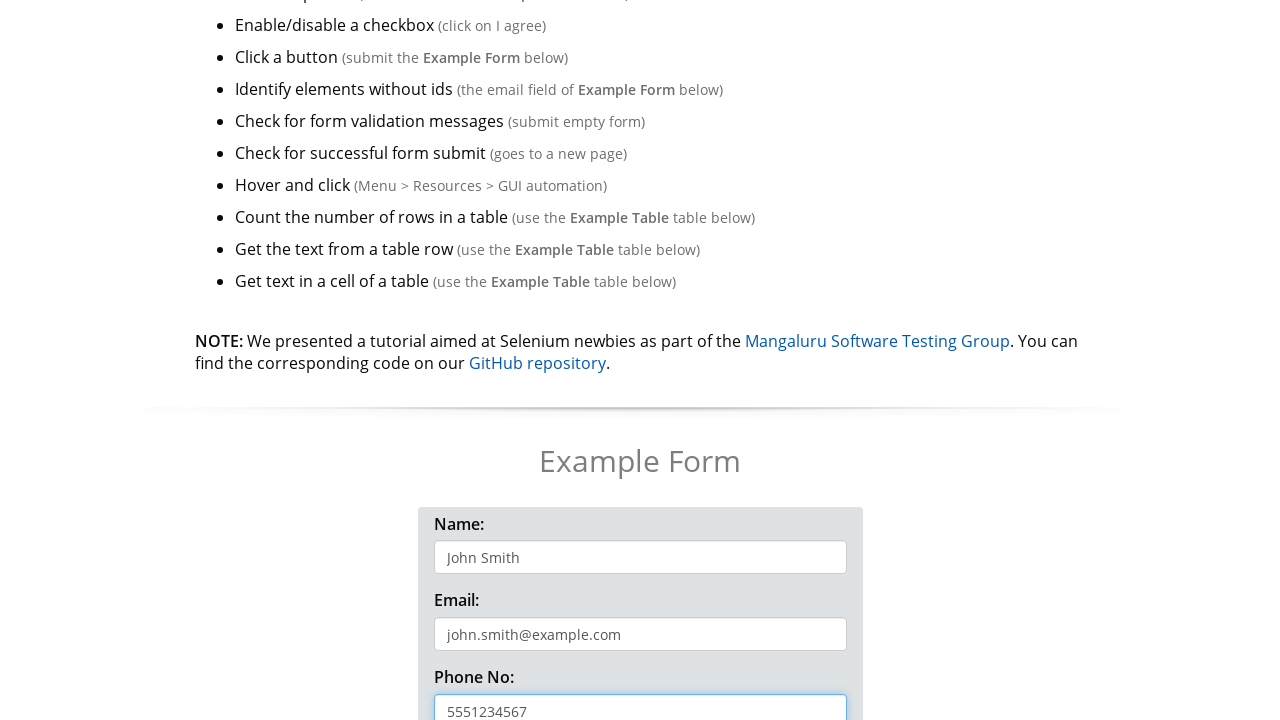